Tests alert popup by entering text in an input field, clicking a button to trigger an alert, reading the alert text, and accepting it

Starting URL: https://rahulshettyacademy.com/AutomationPractice/

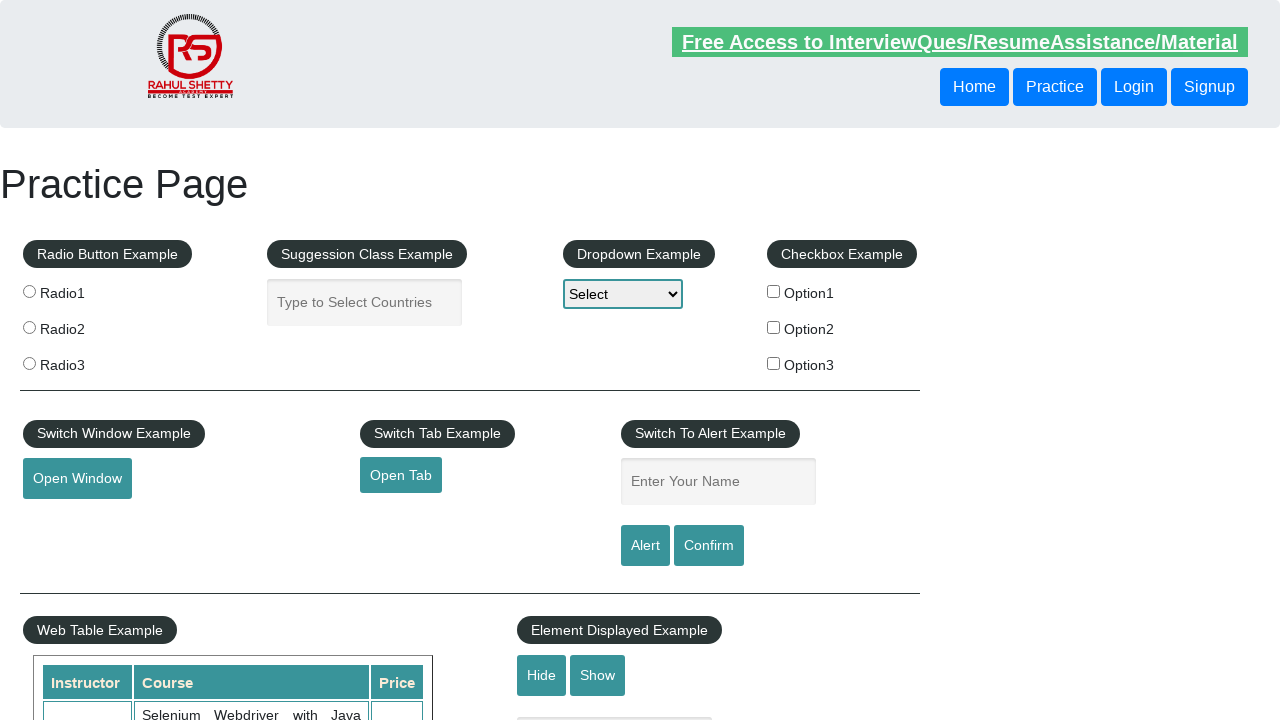

Set up dialog handler to accept alerts
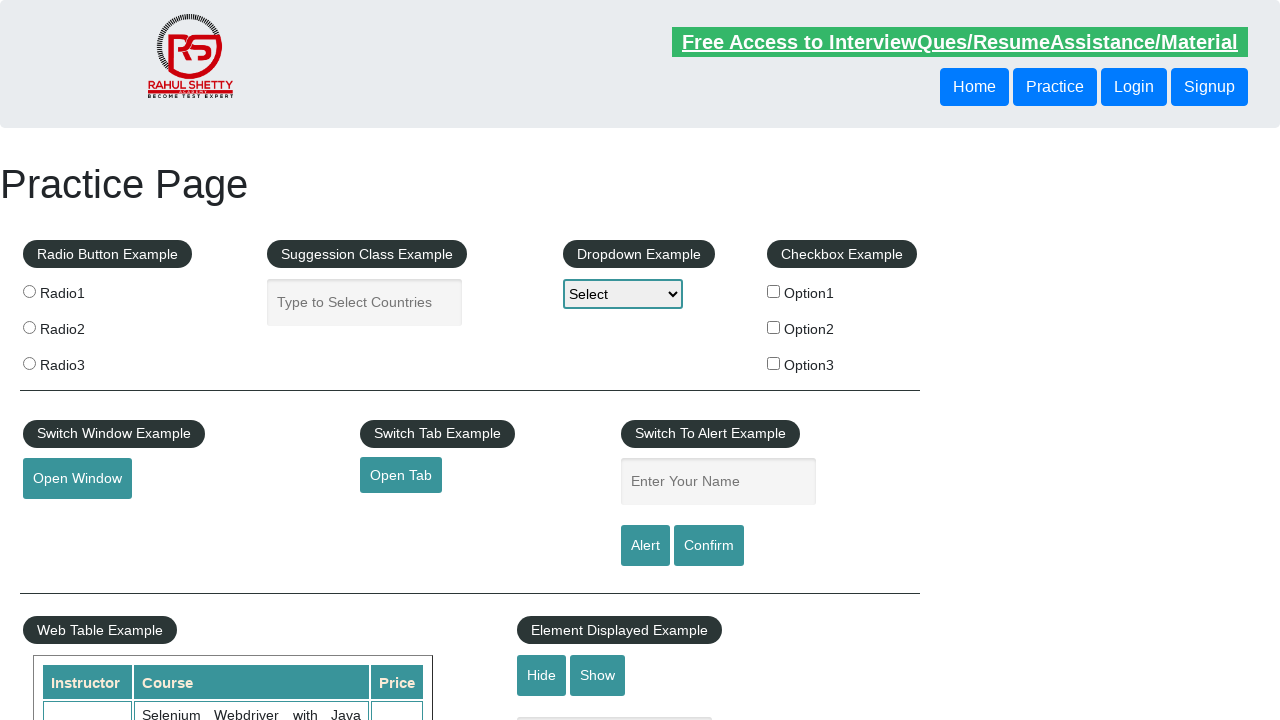

Entered 'manvendra' in the name input field on #name
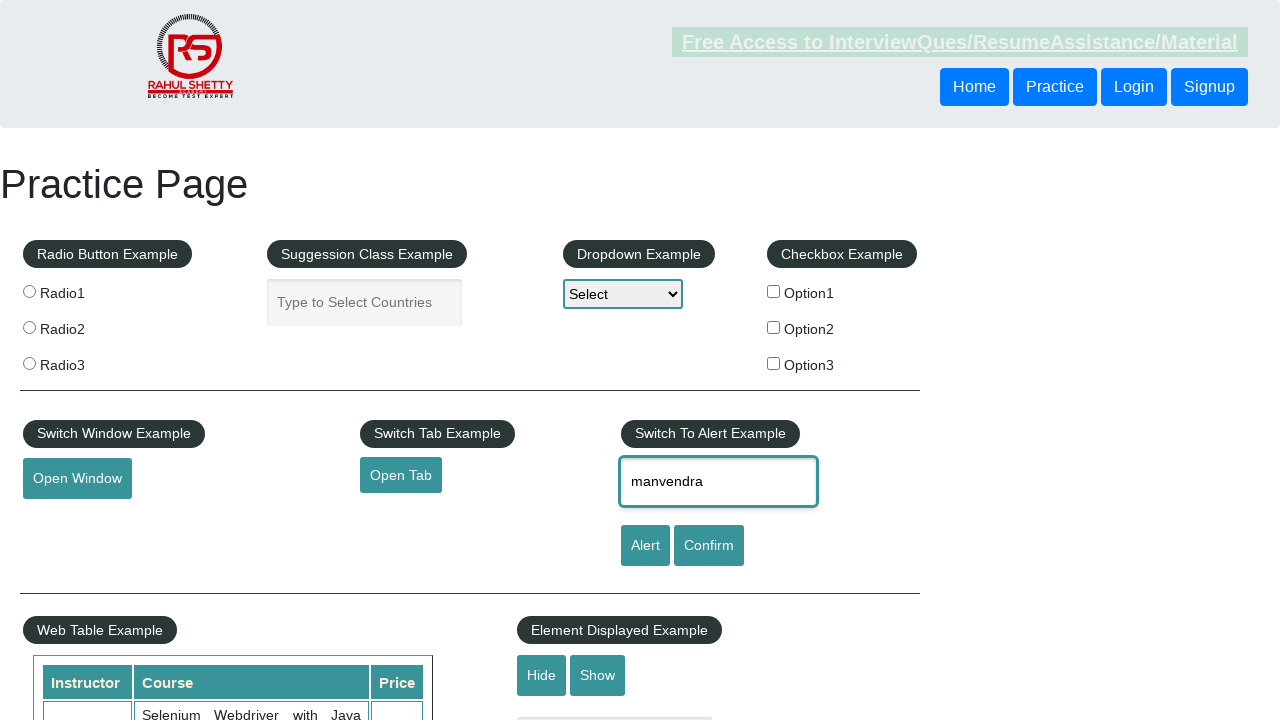

Clicked the alert button to trigger the popup at (645, 546) on #alertbtn
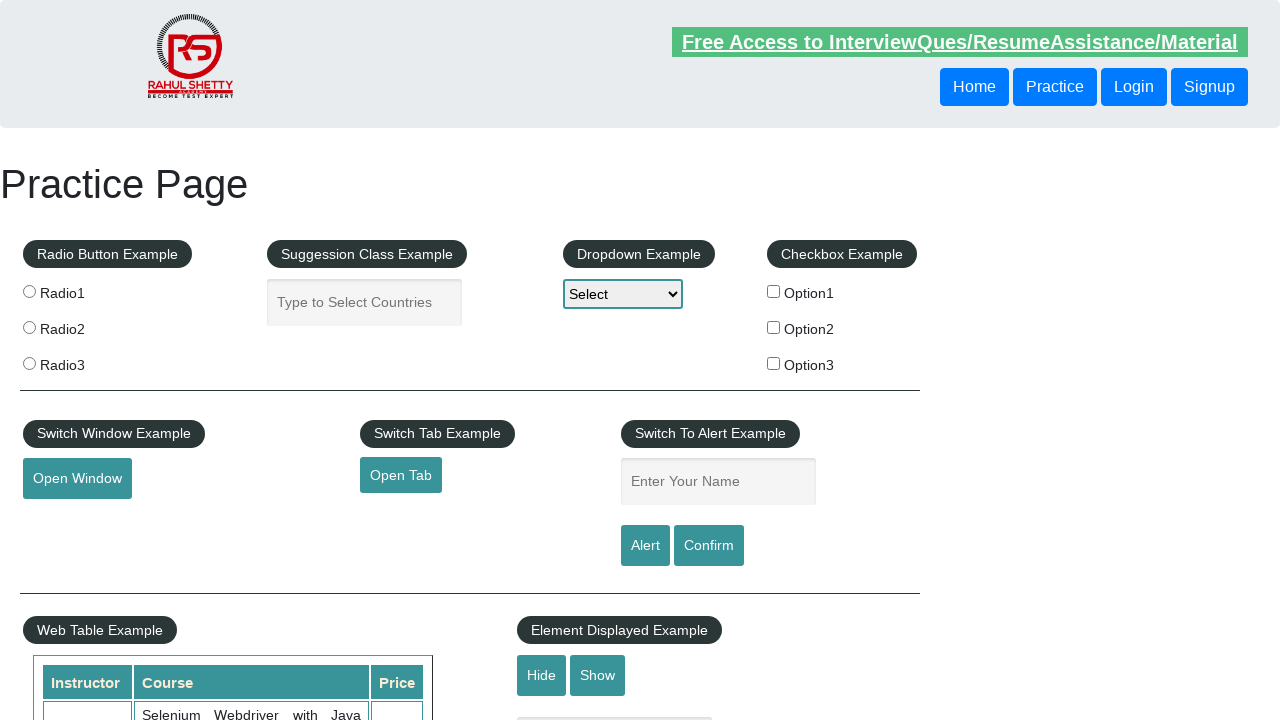

Waited for alert dialog to be processed and accepted
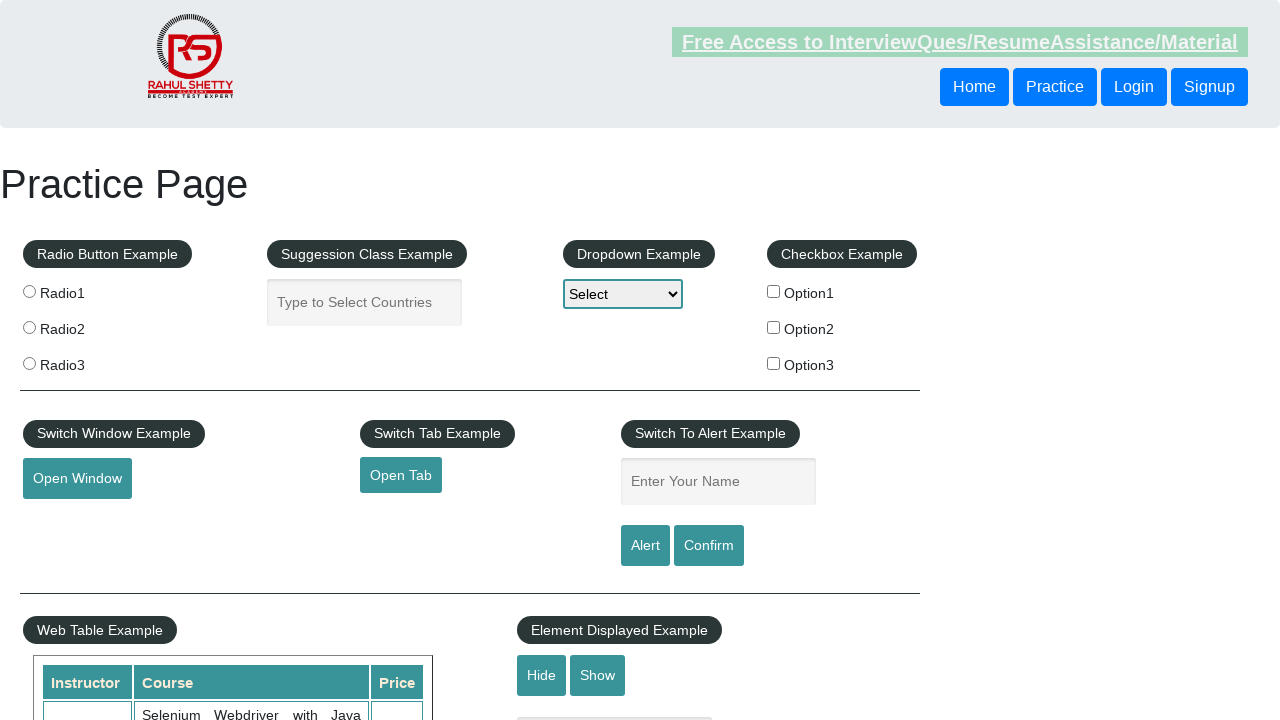

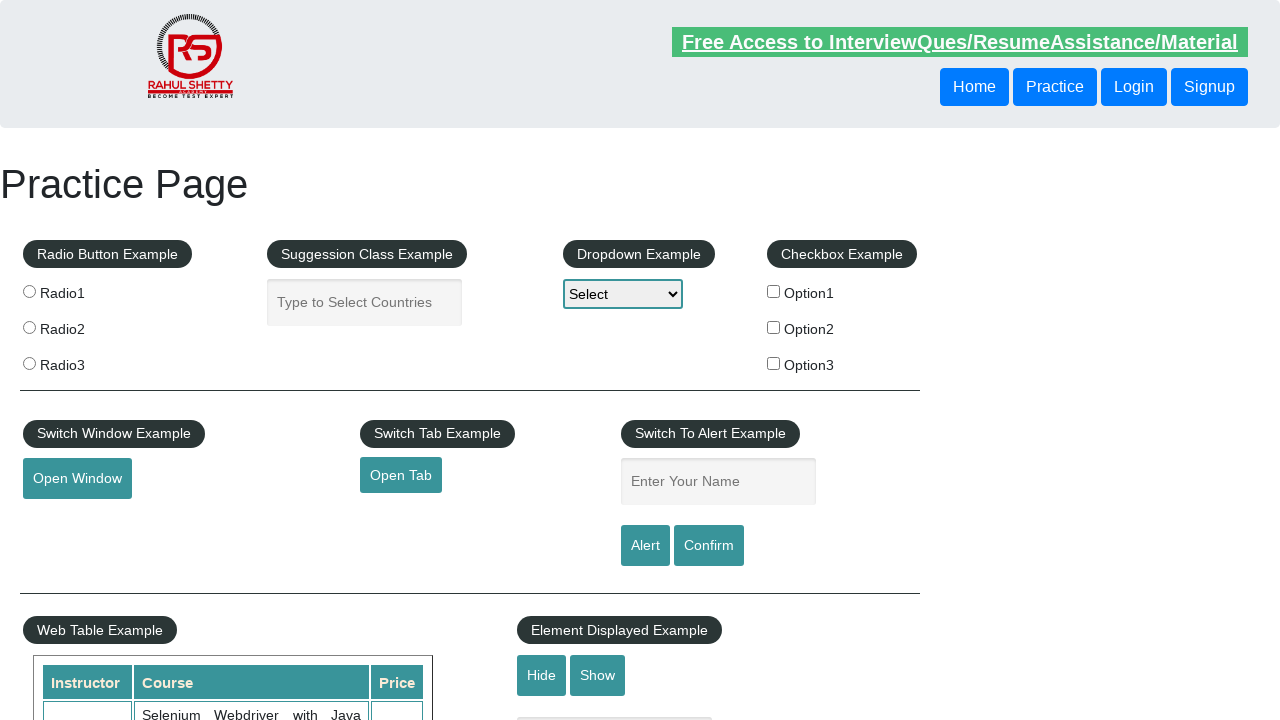